Tests adding a Samsung Galaxy S6 to cart and verifying the product title is displayed correctly in the cart

Starting URL: https://www.demoblaze.com/index.html

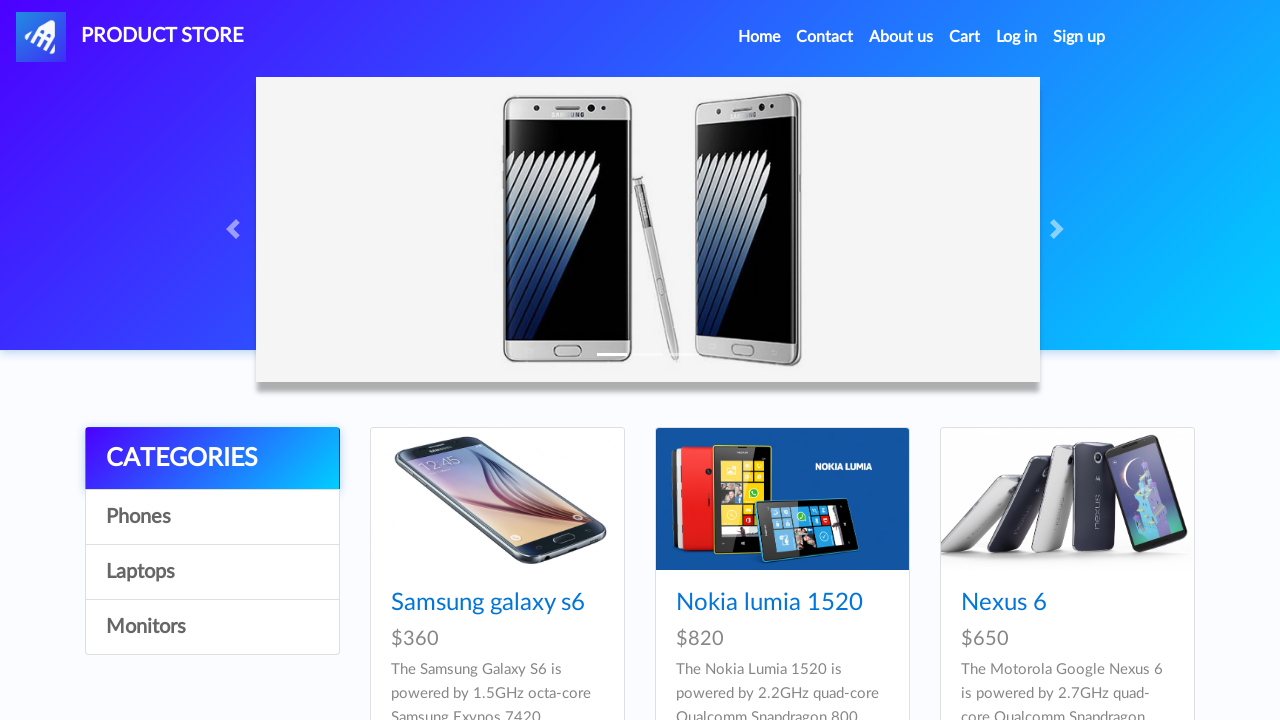

Waited for demoblaze home page to load (networkidle)
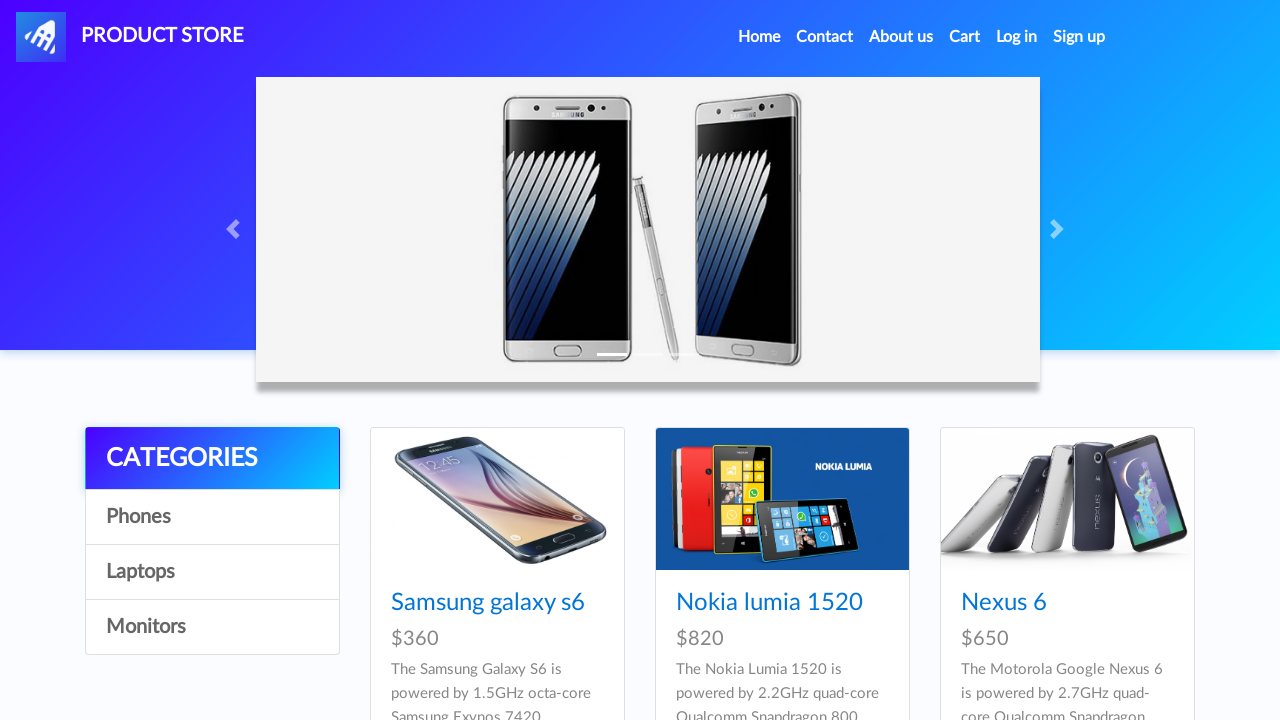

Clicked on Samsung Galaxy S6 product link at (488, 603) on xpath=//a[contains(text(),'Samsung galaxy s6')]
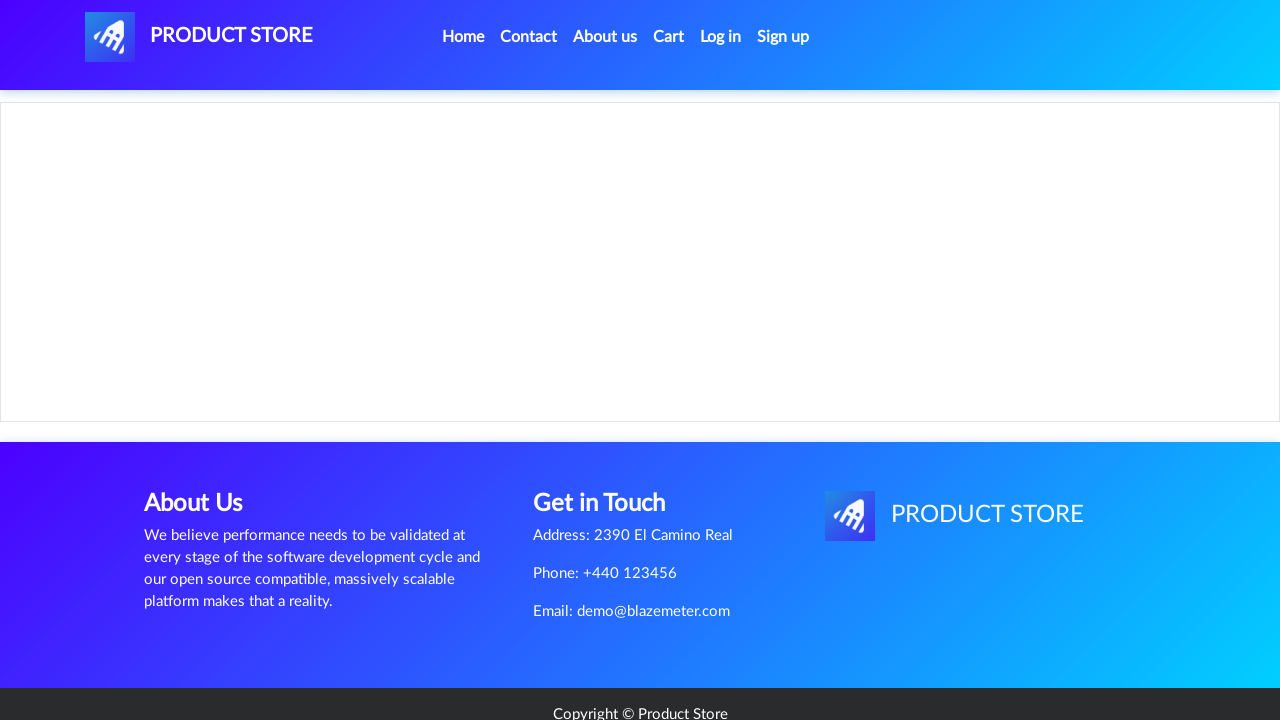

Waited for Samsung Galaxy S6 product page to load (networkidle)
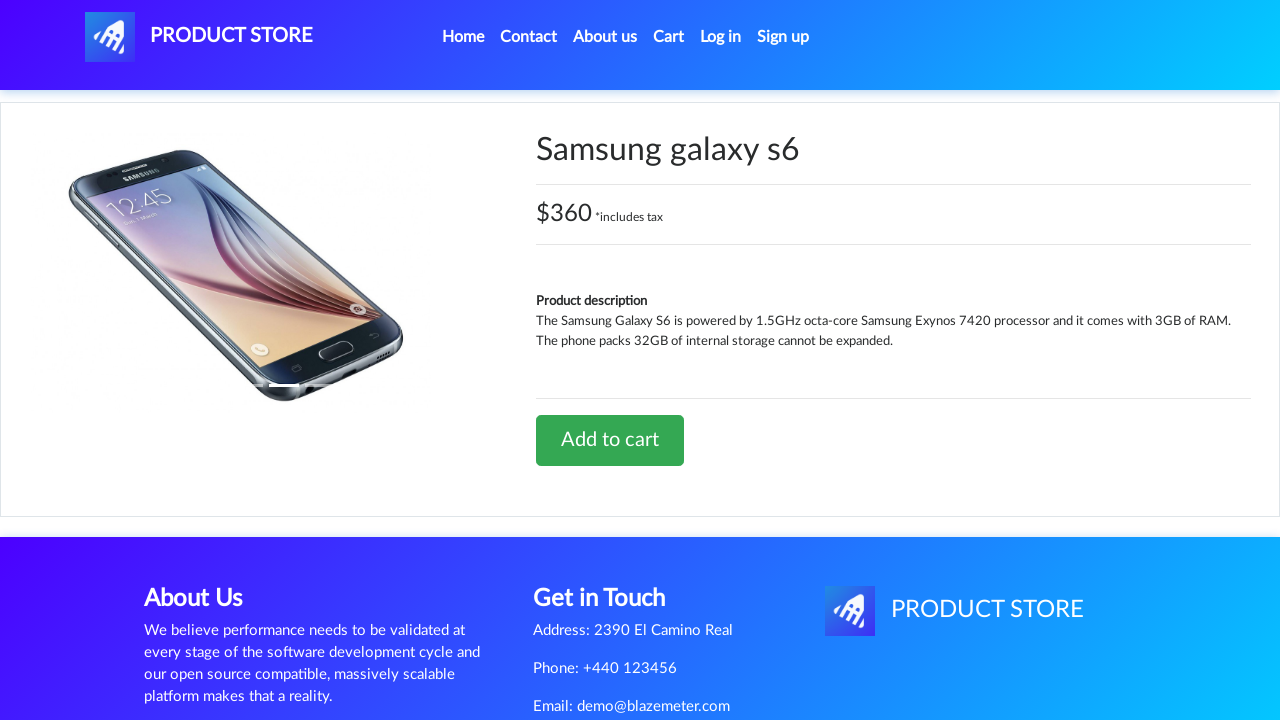

Clicked 'Add to cart' button for Samsung Galaxy S6 at (610, 440) on xpath=//a[contains(text(),'Add to car')]
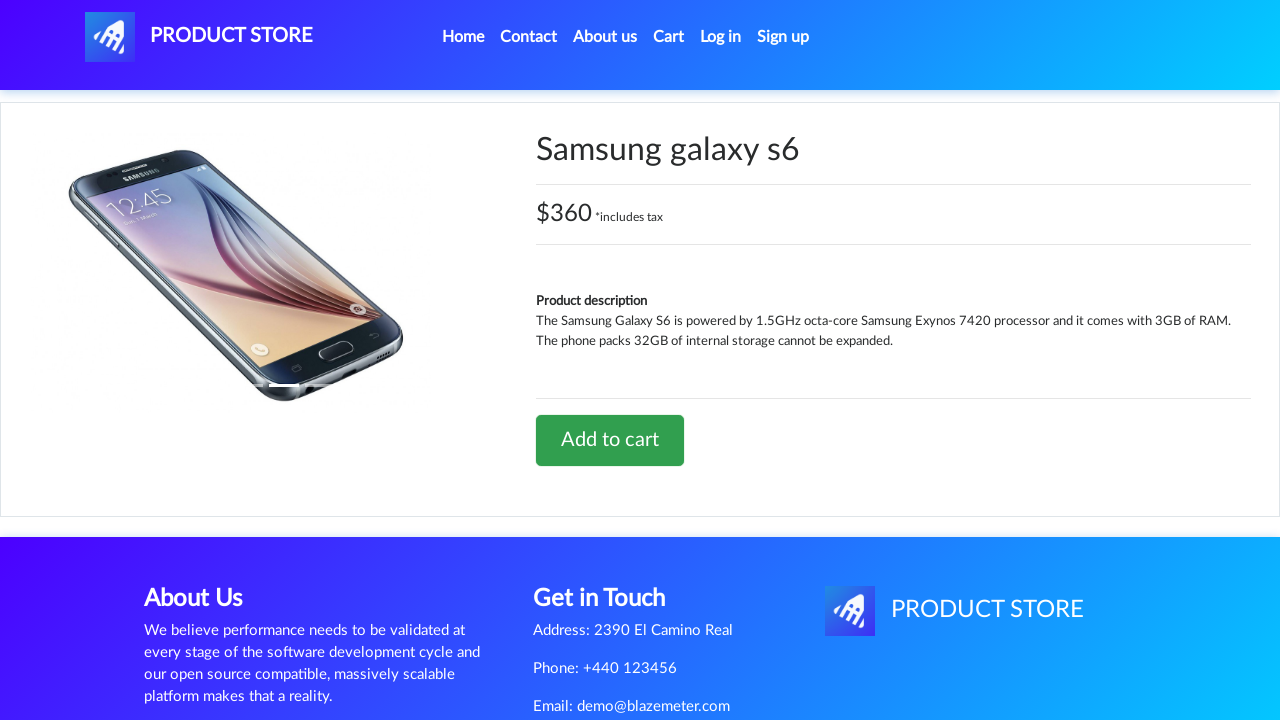

Set up dialog handler to accept alerts
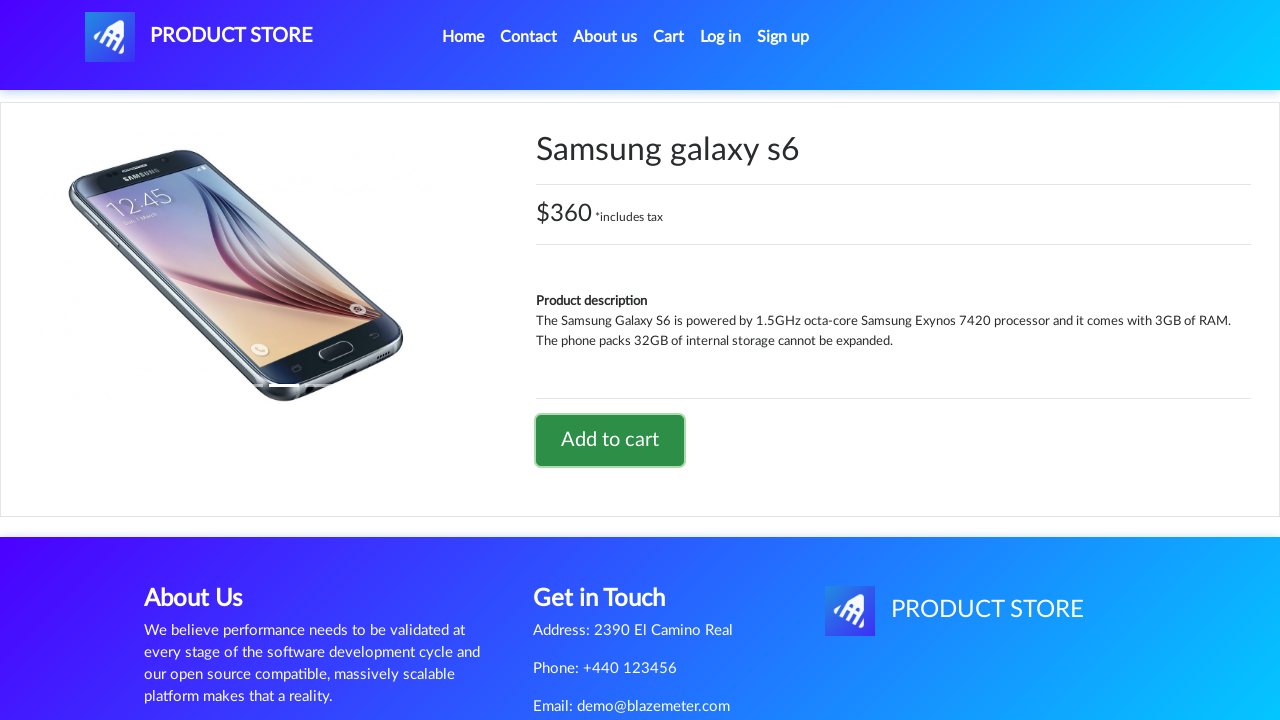

Waited 2 seconds for alert to be processed
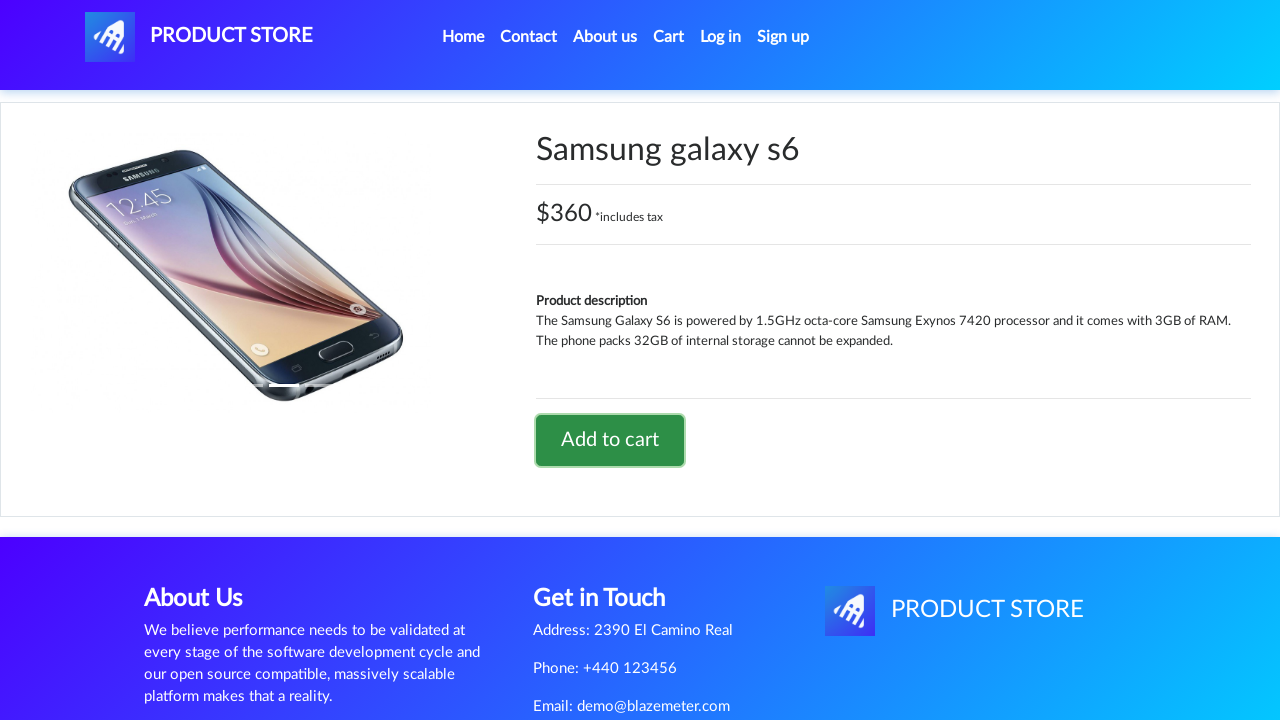

Navigated back to demoblaze home page
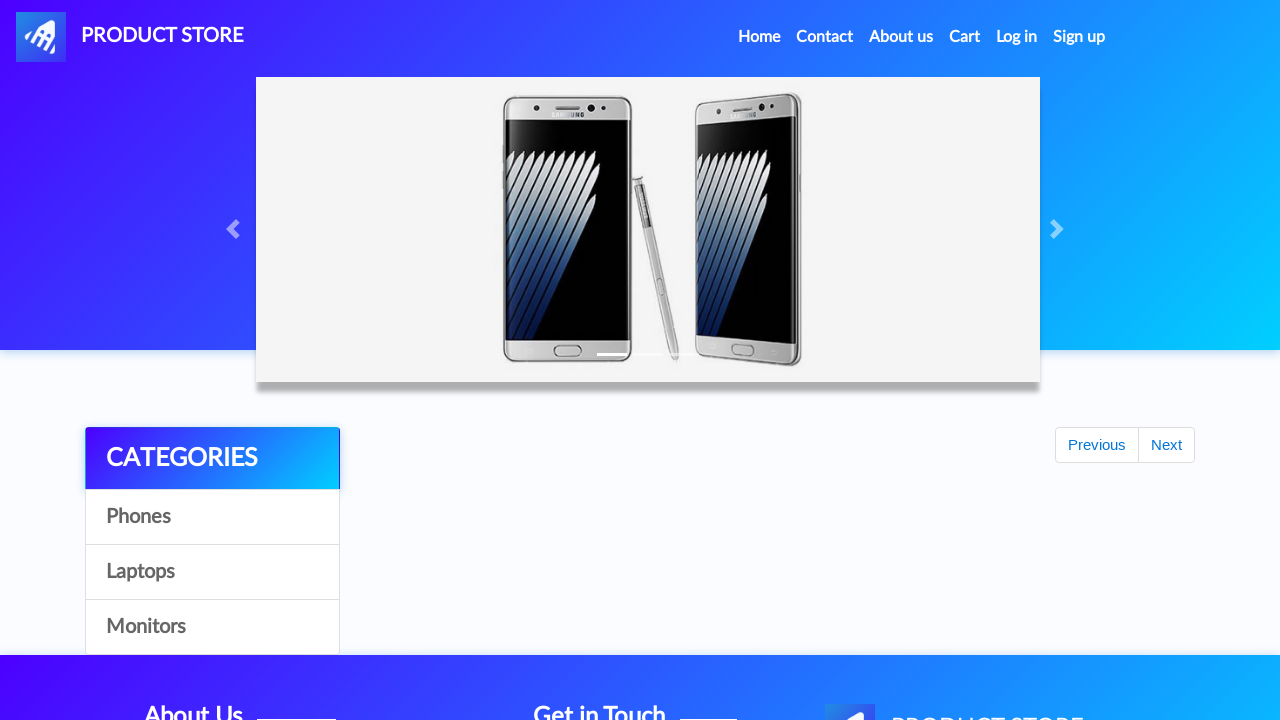

Waited for home page to load (networkidle)
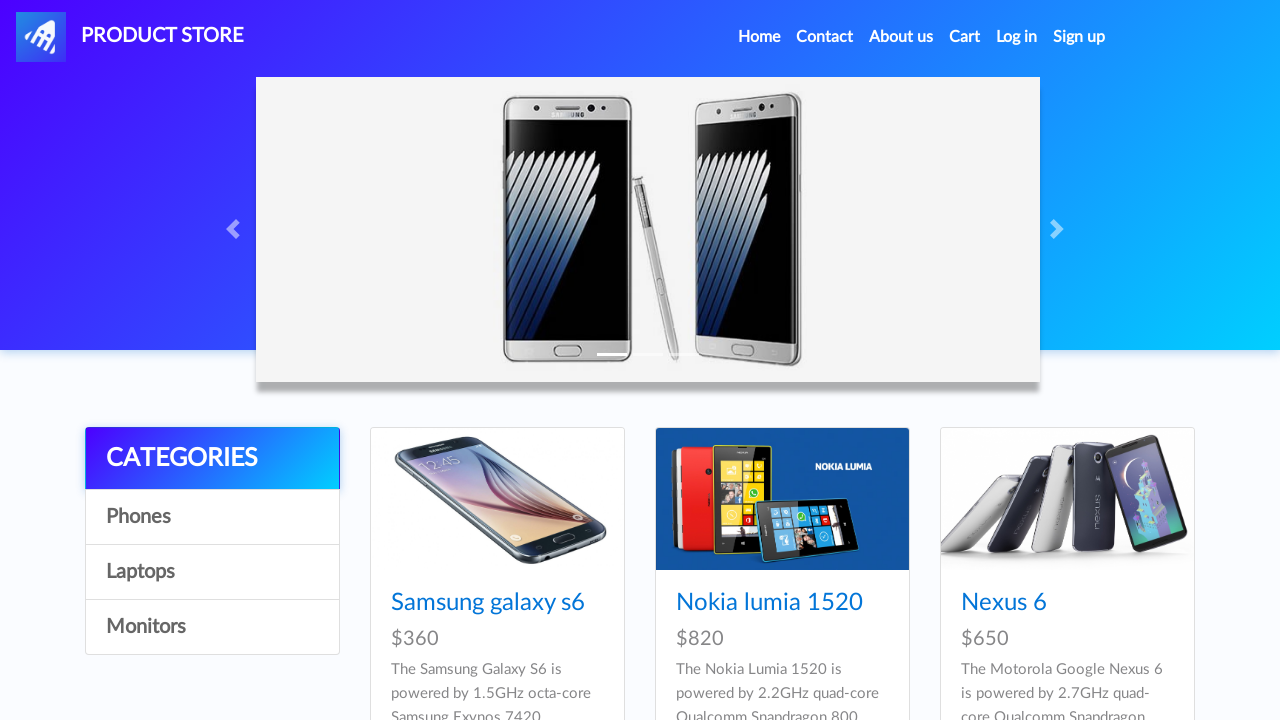

Clicked on Cart link to navigate to shopping cart at (965, 37) on xpath=//a[@id='cartur']
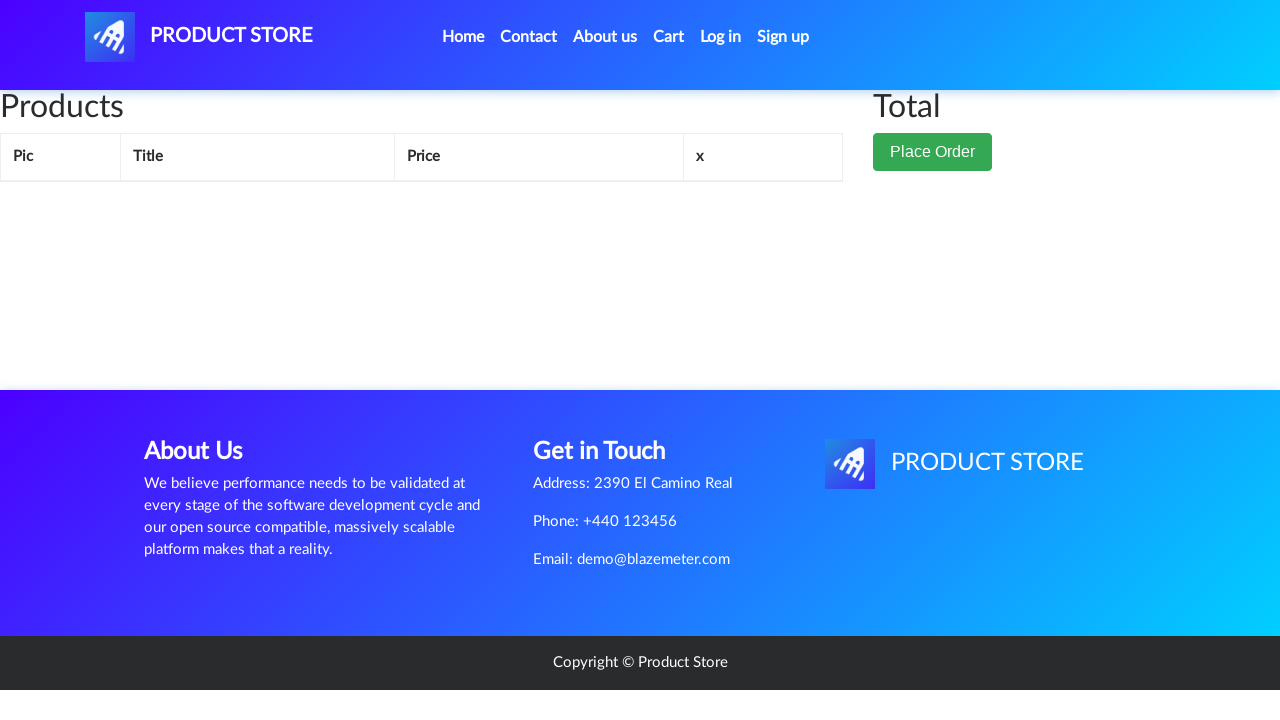

Waited for cart page to load (networkidle)
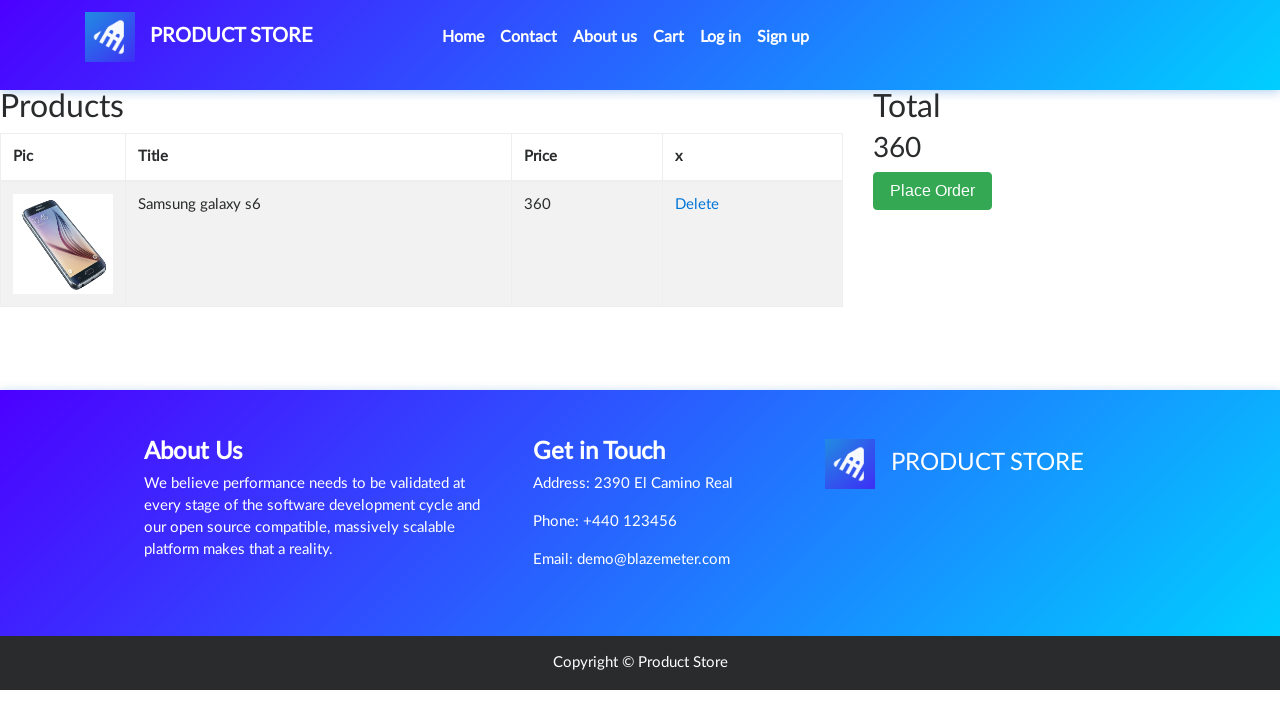

Waited 2 seconds for cart page to fully render
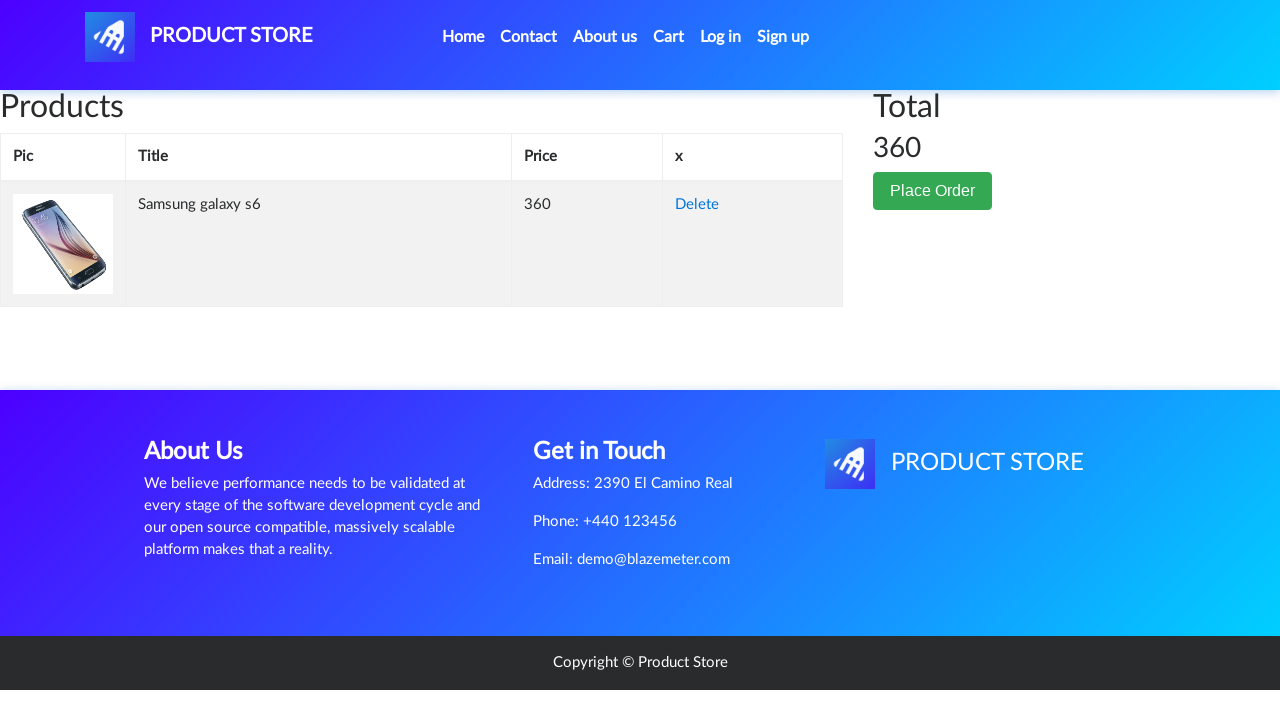

Verified Samsung Galaxy S6 product title is displayed in cart table with success status
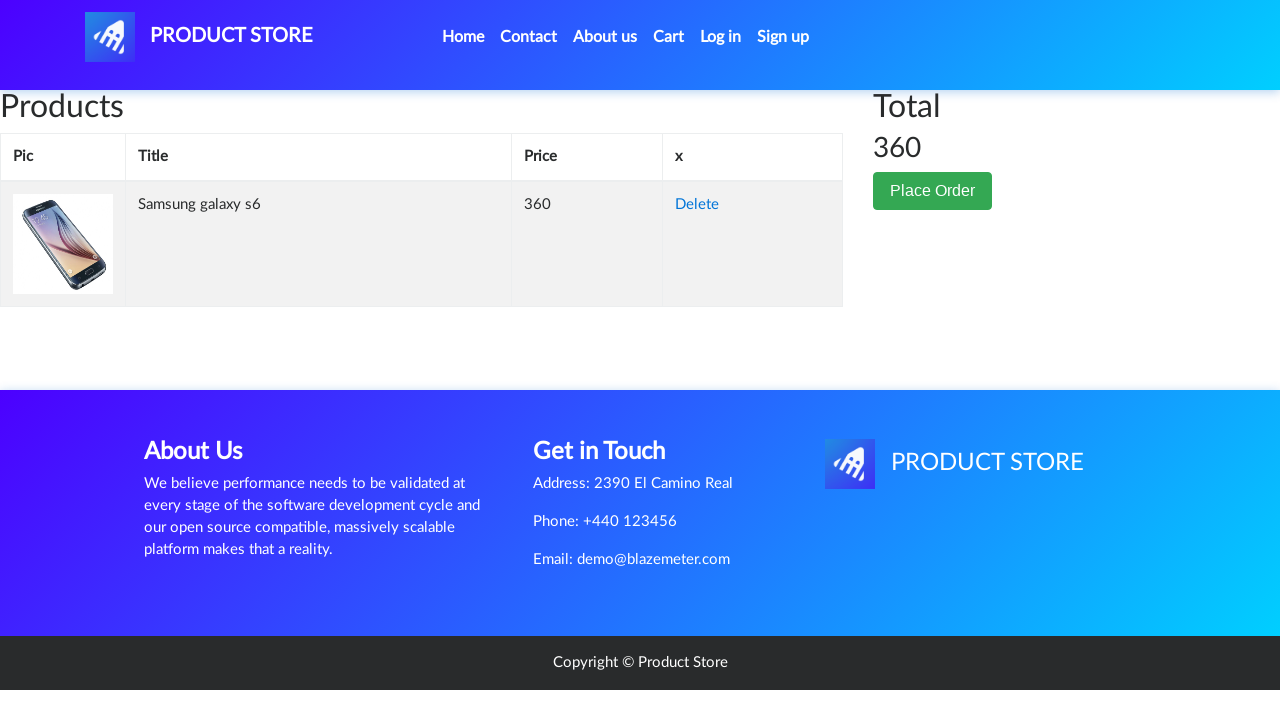

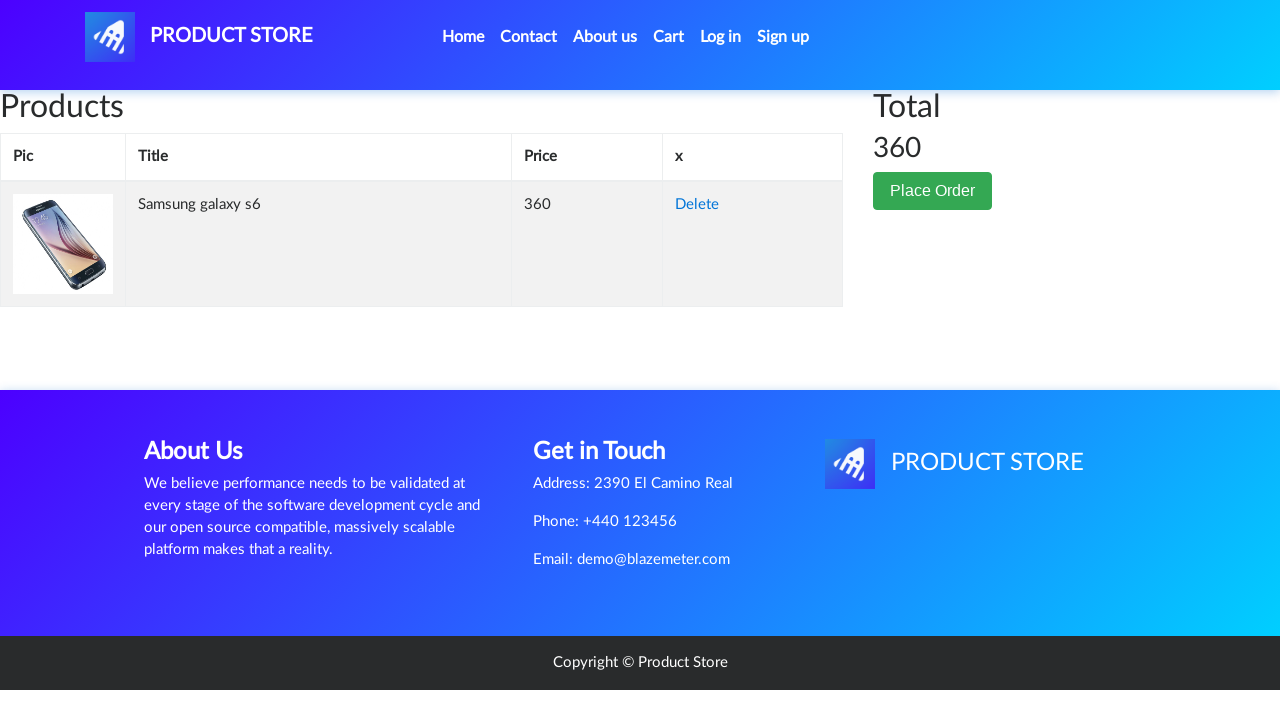